Navigates to Nike's product listing page and sets the viewport to a maximized window state

Starting URL: https://www.nike.com/w/

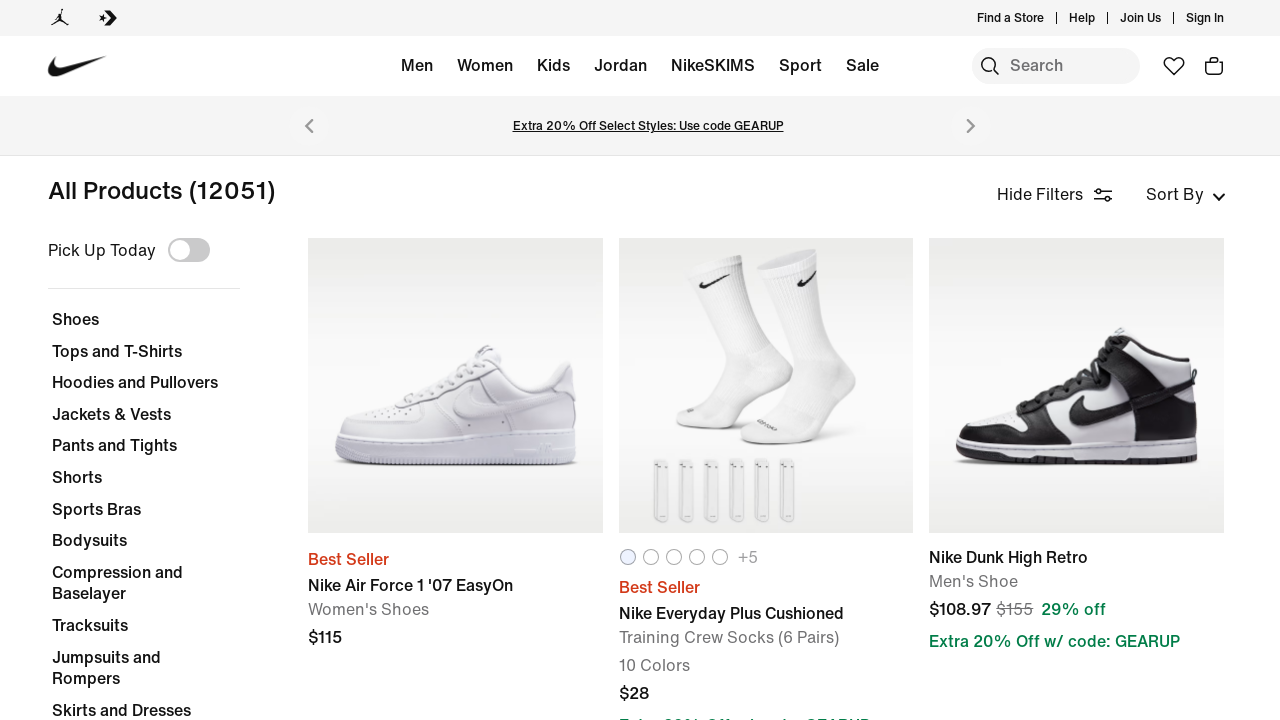

Set viewport to 1920x1080 to simulate maximized window
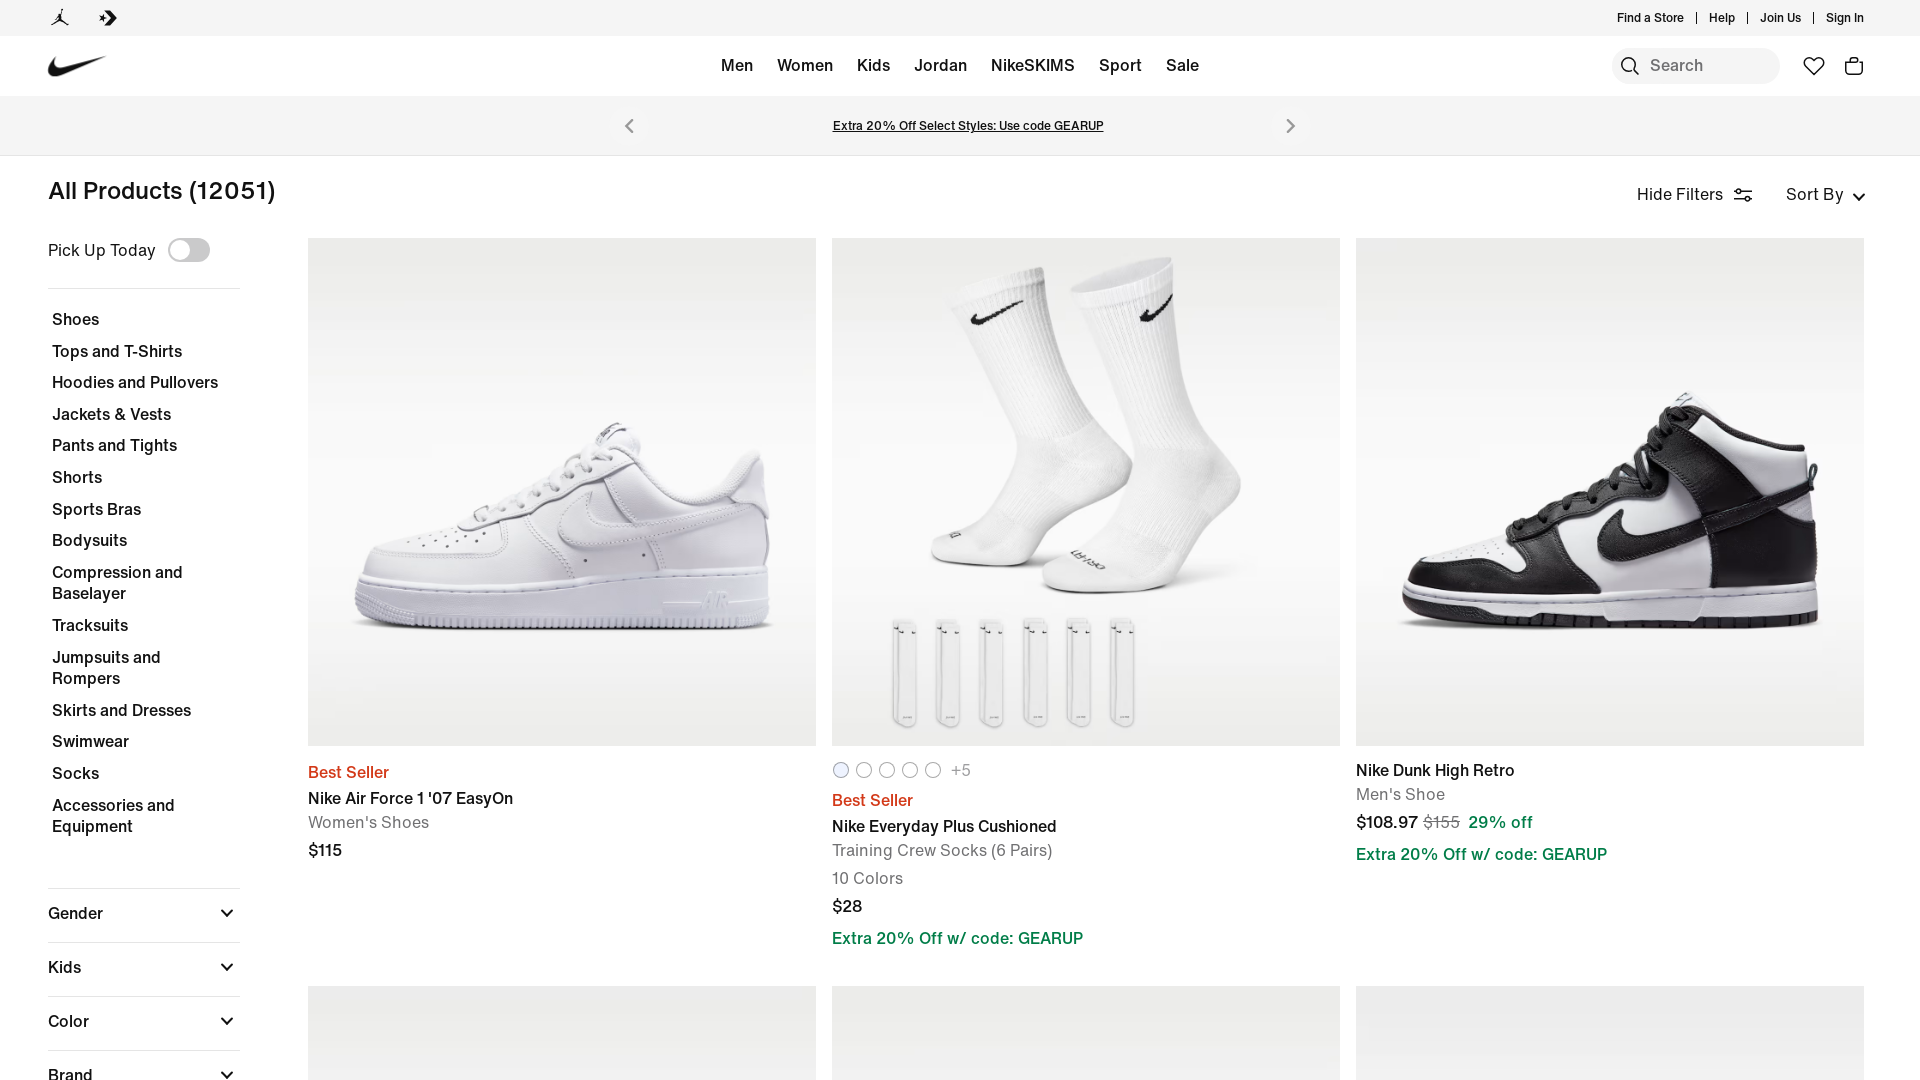

Waited for Nike product listing page to fully load
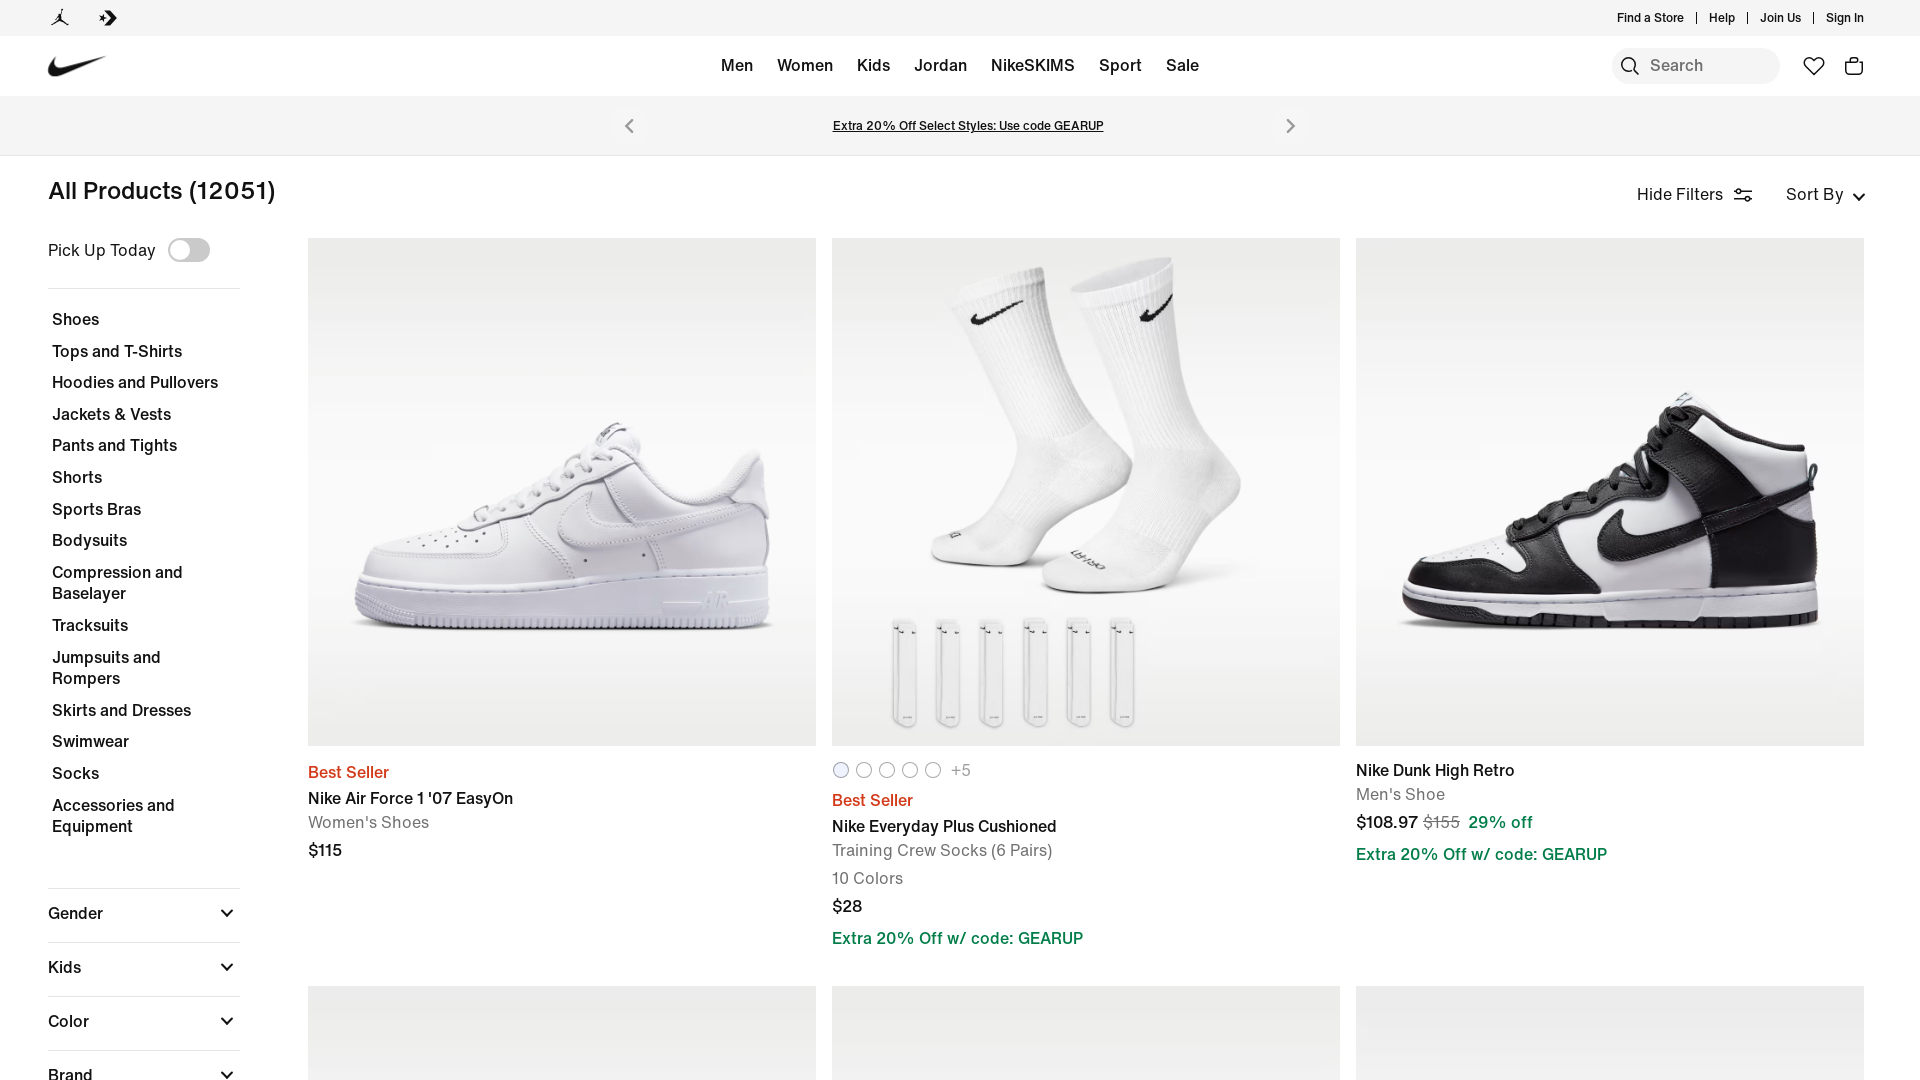

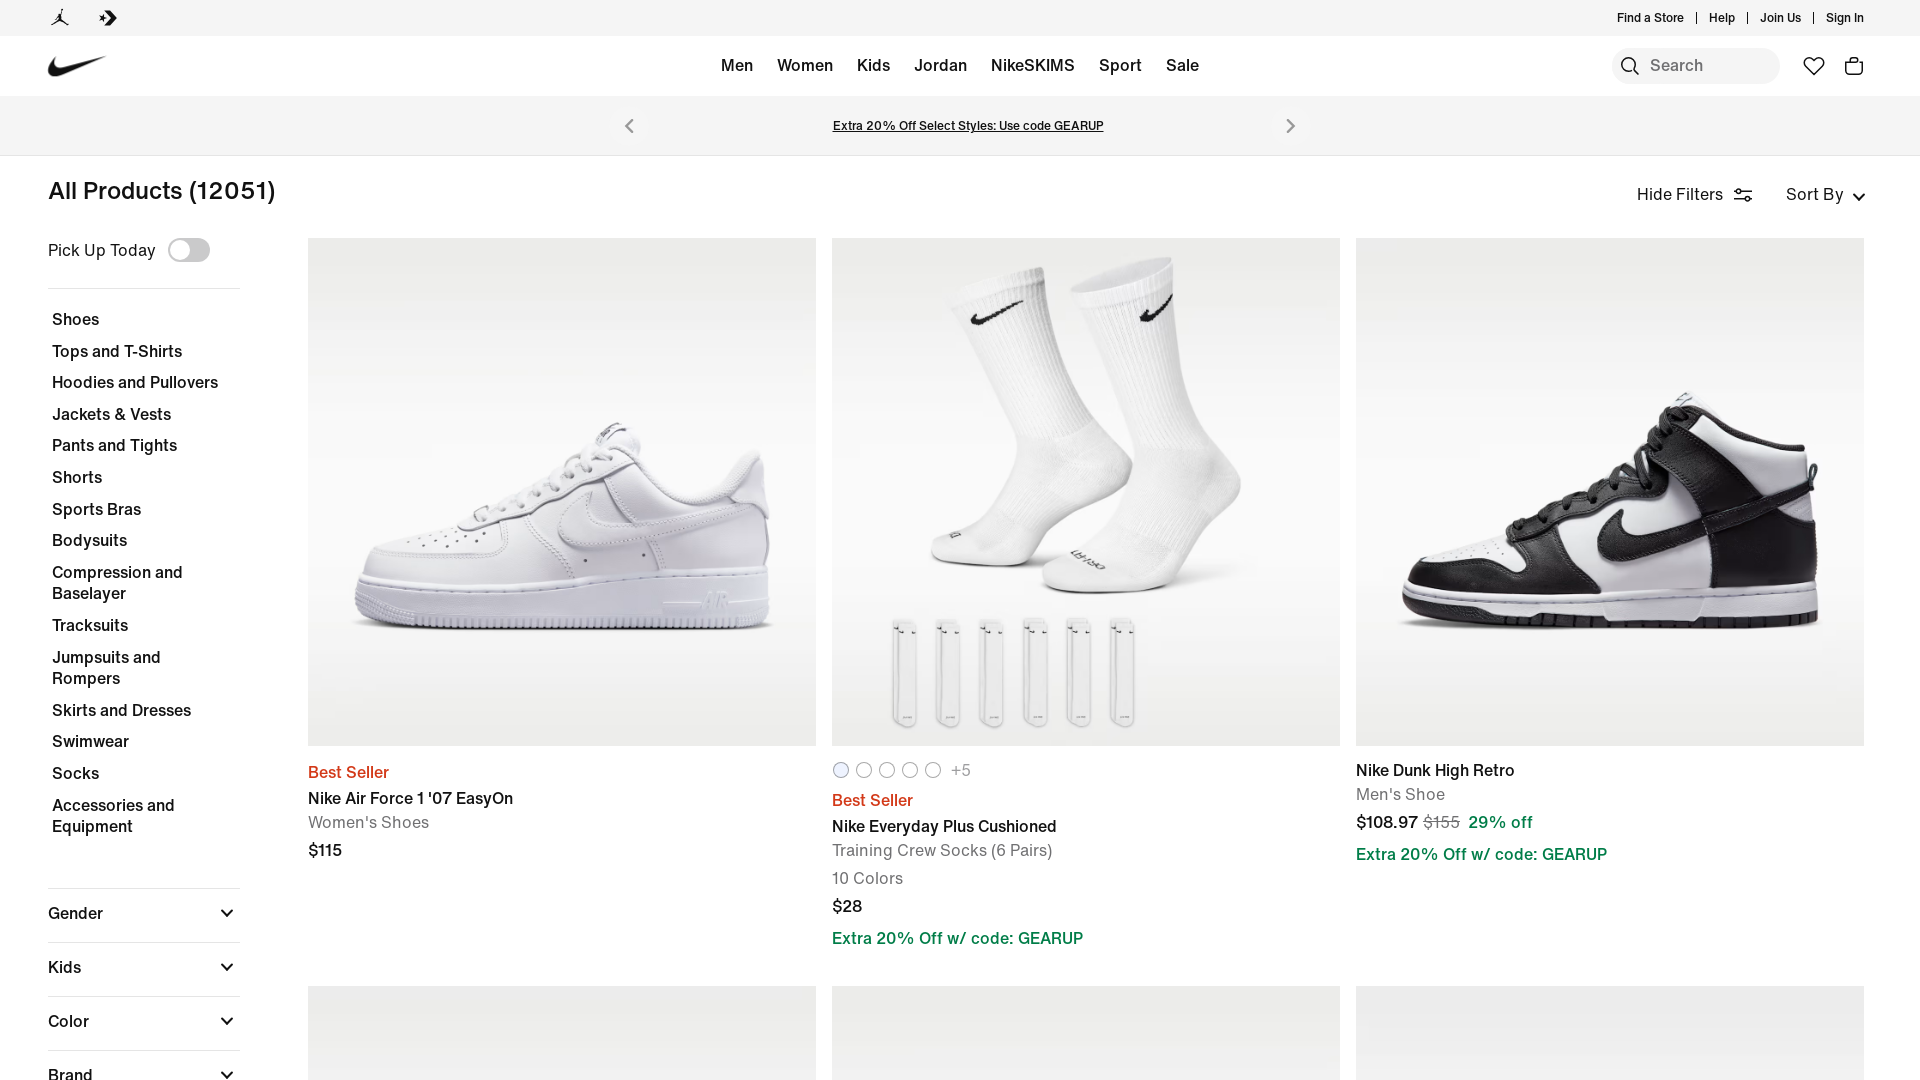